Tests phone number validation by entering non-numeric text to verify input type validation

Starting URL: https://qa-practice.netlify.app/bugs-form/

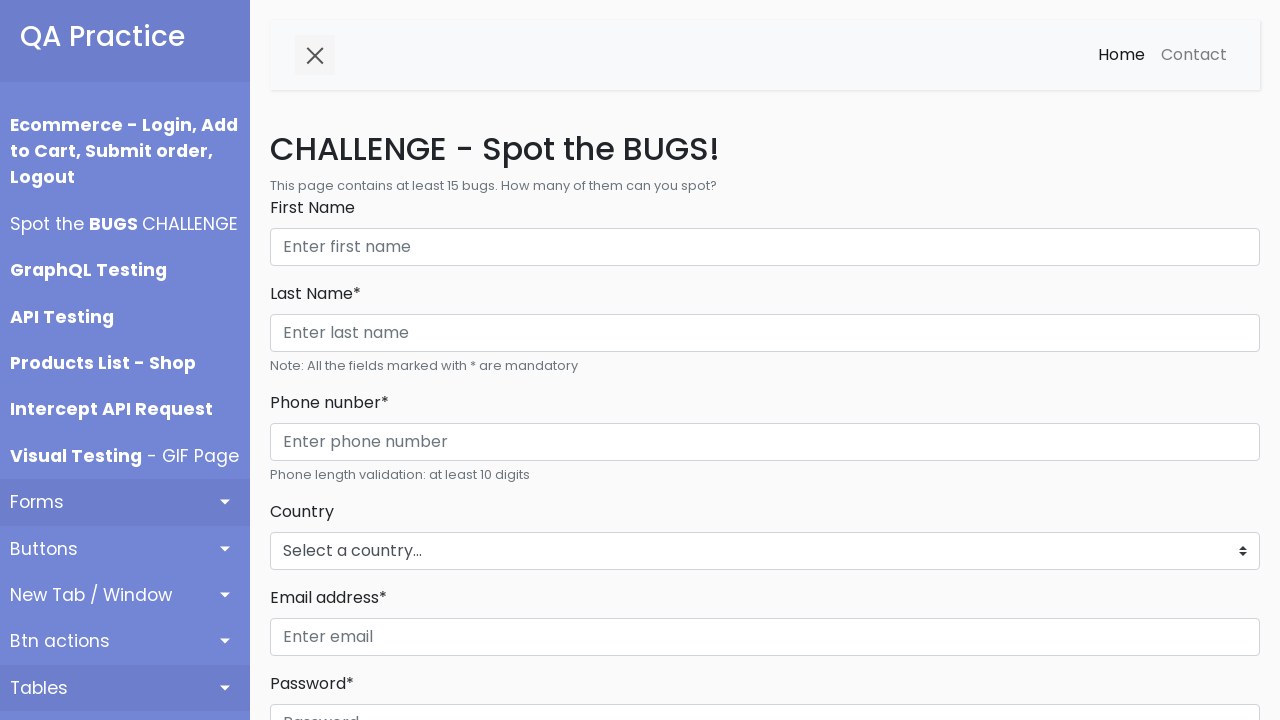

Filled First Name field with 'David Miller' on internal:role=textbox[name="First Name"i]
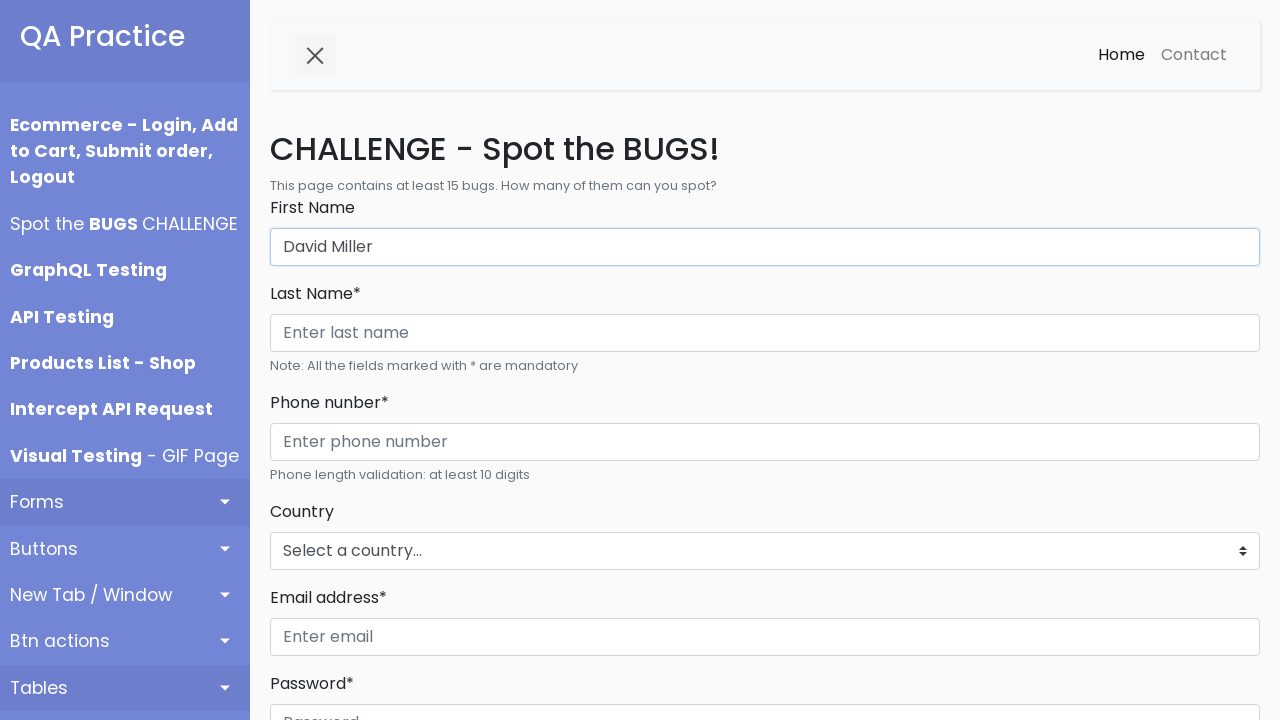

Filled Last Name field with 'Miller' on internal:role=textbox[name="Last Name* Phone nunber*"i]
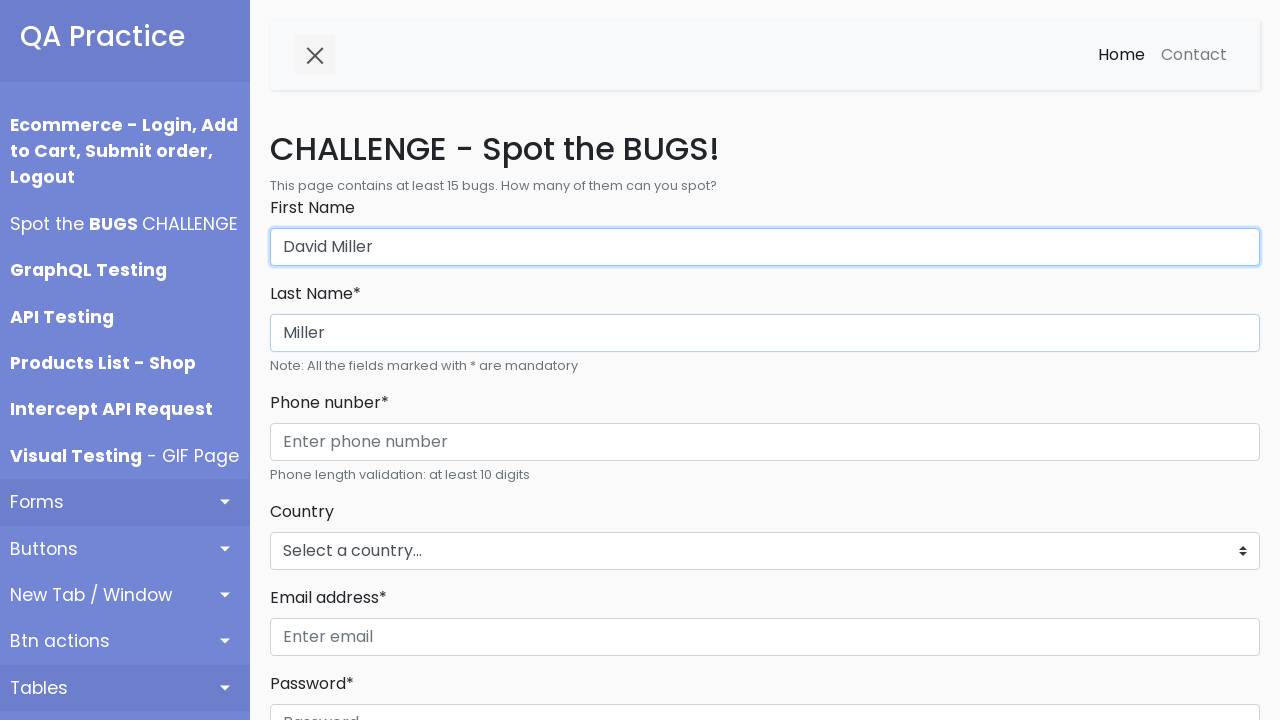

Entered non-numeric text 'this is not a number' in phone number field to test validation on internal:role=textbox[name="Enter phone number"i]
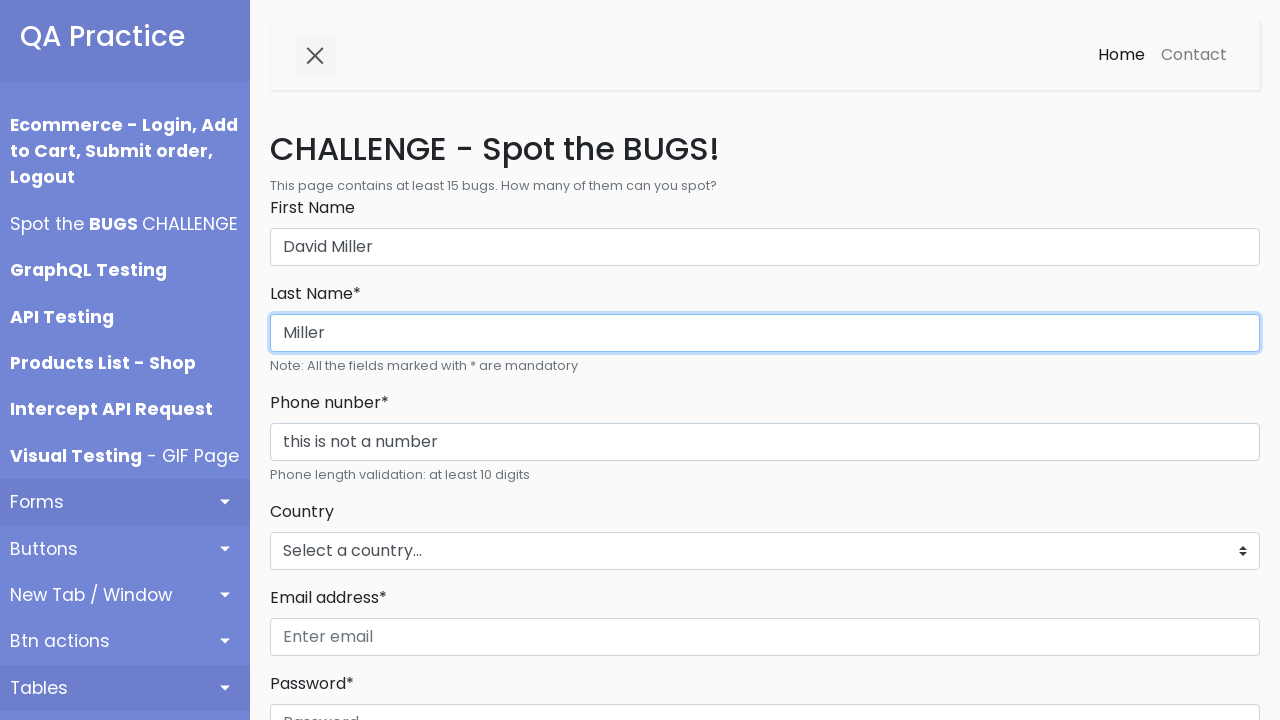

Selected 'New Zealand' from countries dropdown on #countries_dropdown_menu
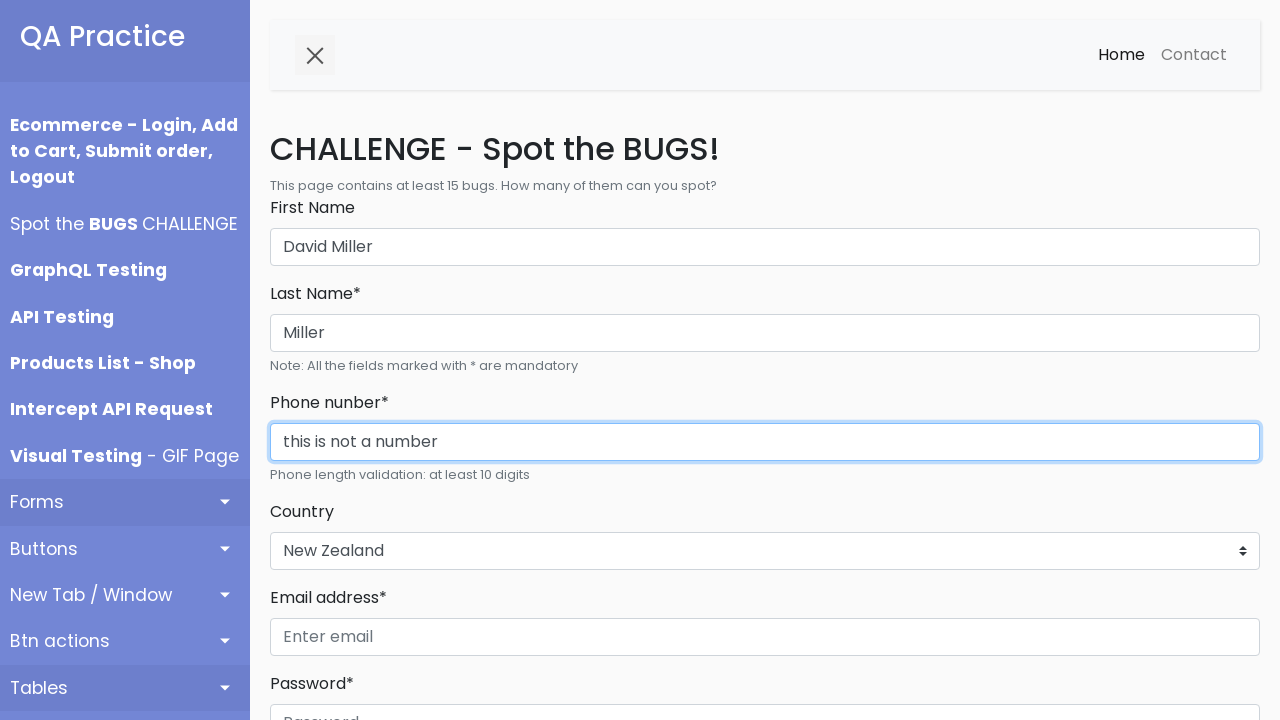

Filled email field with 'david.miller@email.org' on internal:role=textbox[name="Enter email"i]
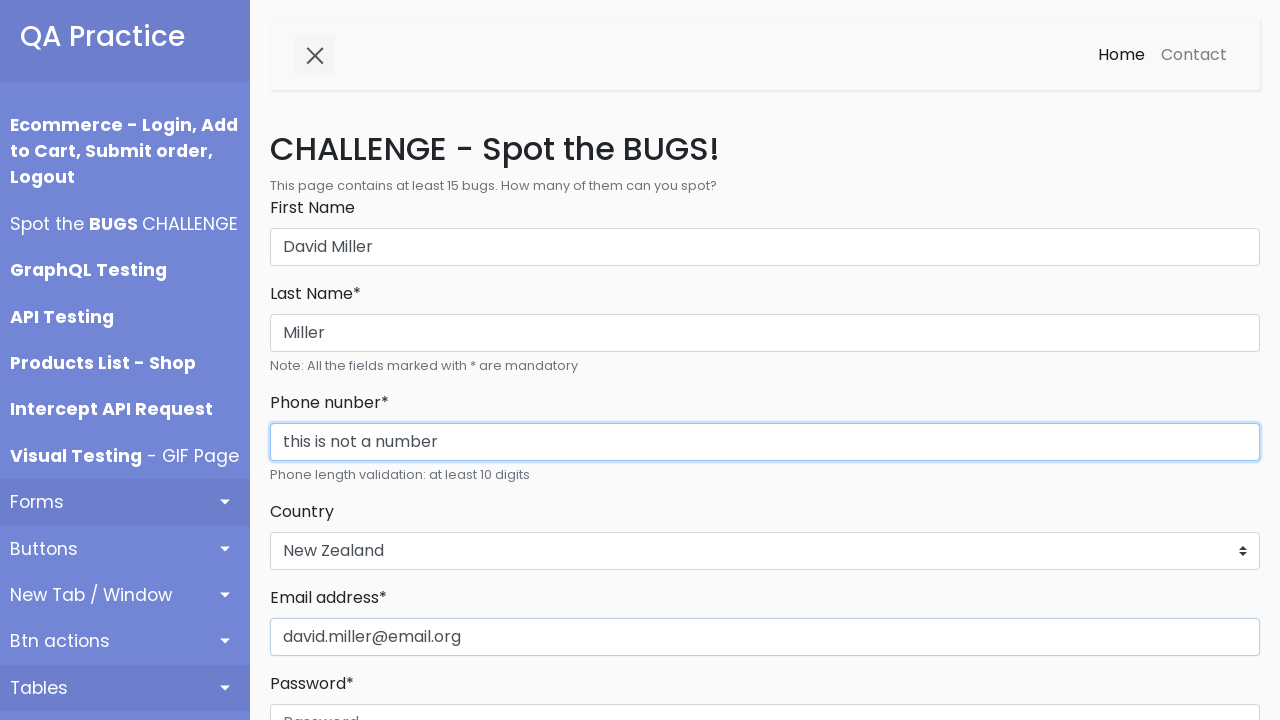

Filled password field with 'ValidPass567' on internal:role=textbox[name="Password"i]
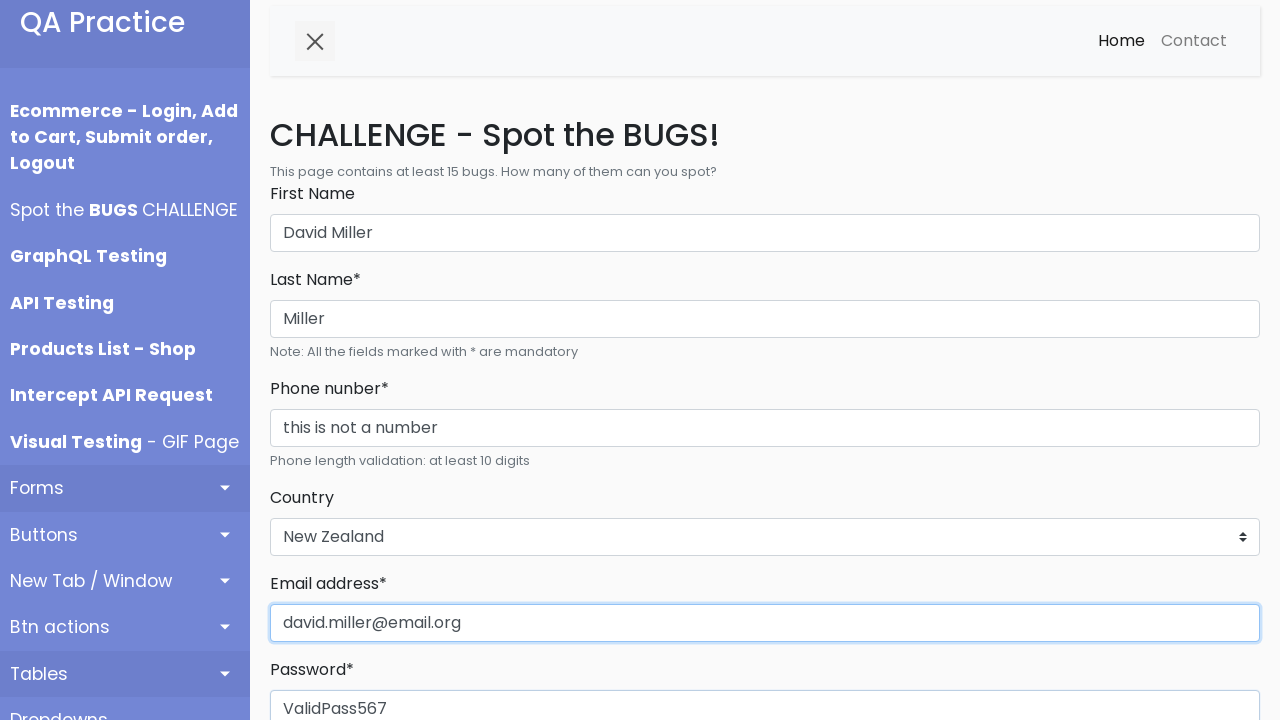

Clicked Register button to submit form at (316, 360) on internal:role=button[name="Register"i]
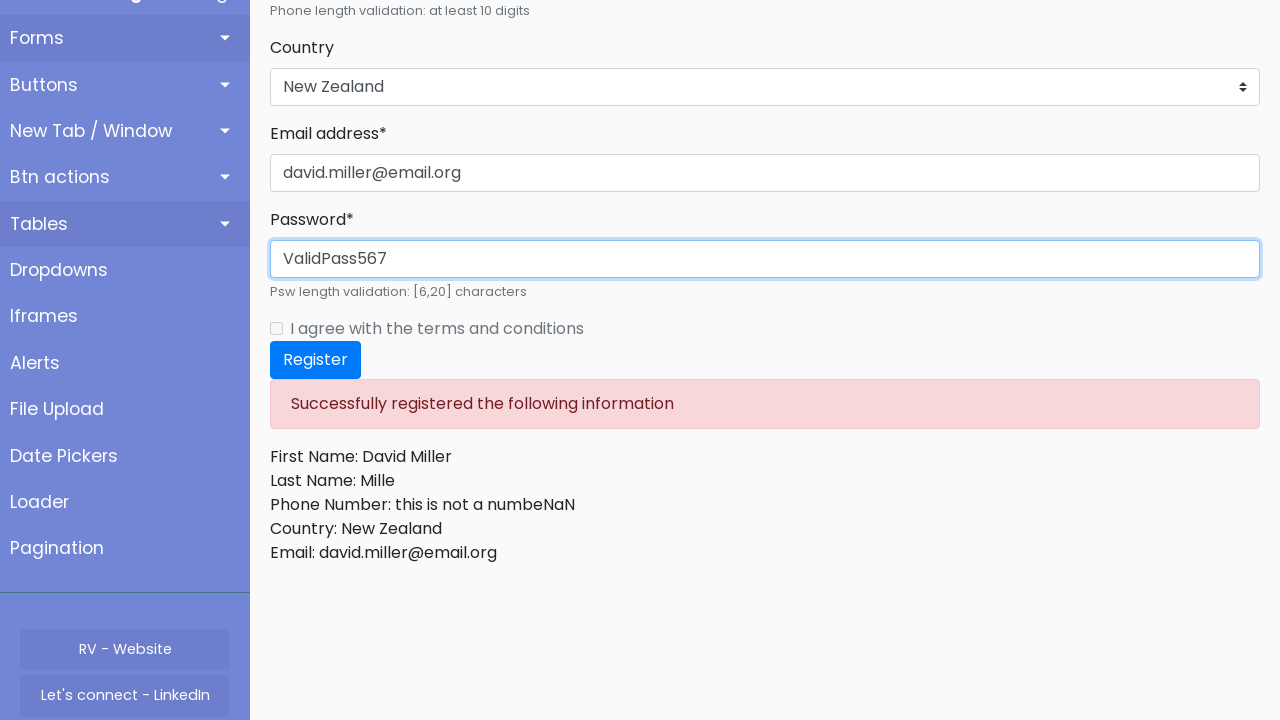

Located terms and conditions checkbox
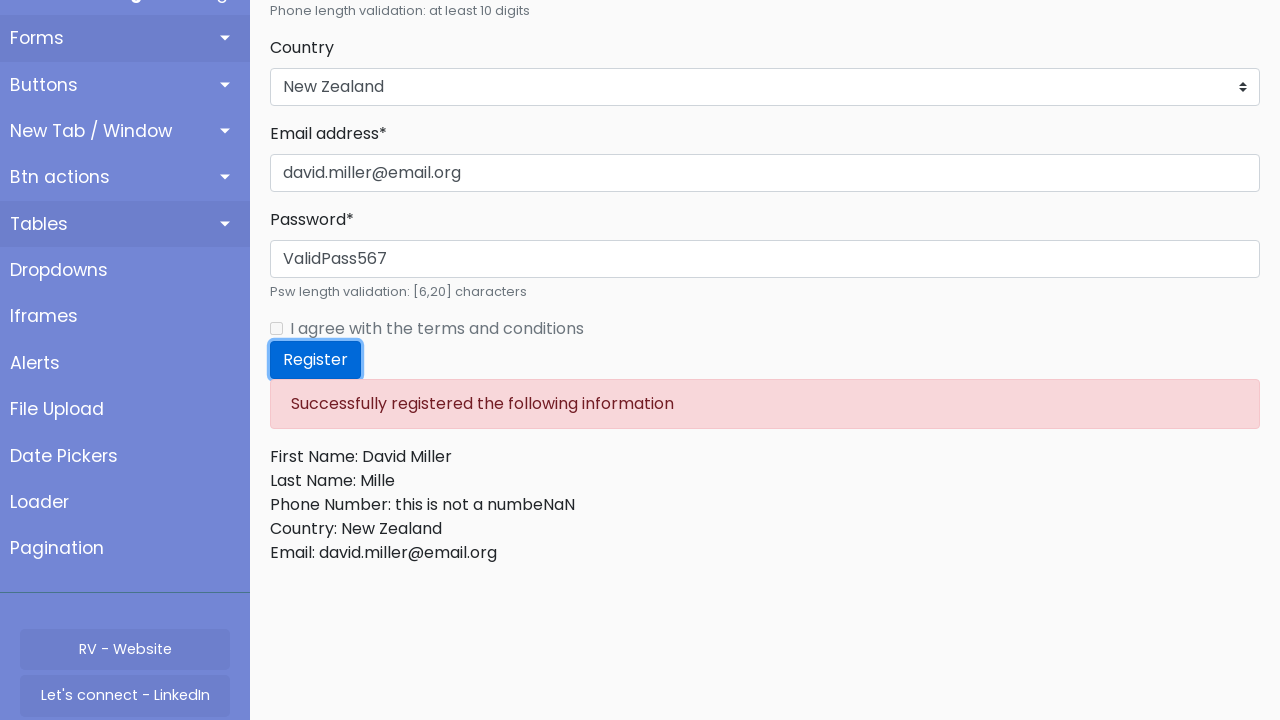

Waited for notification message to appear
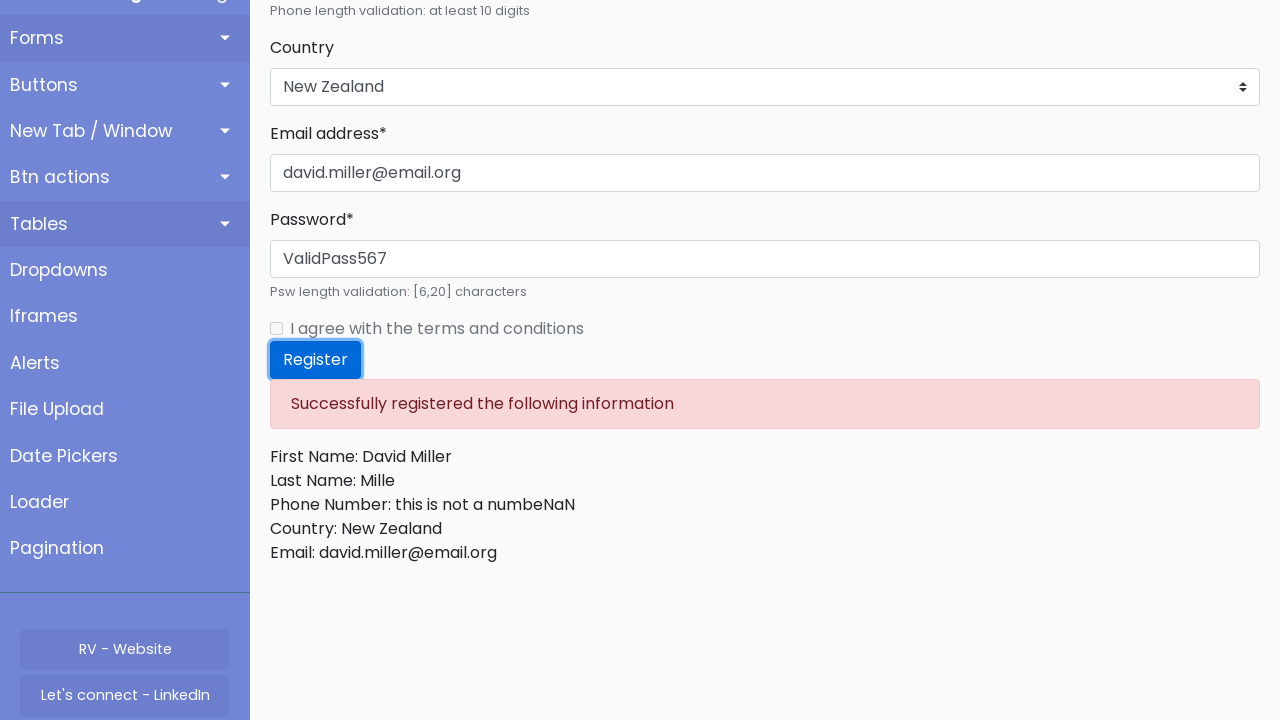

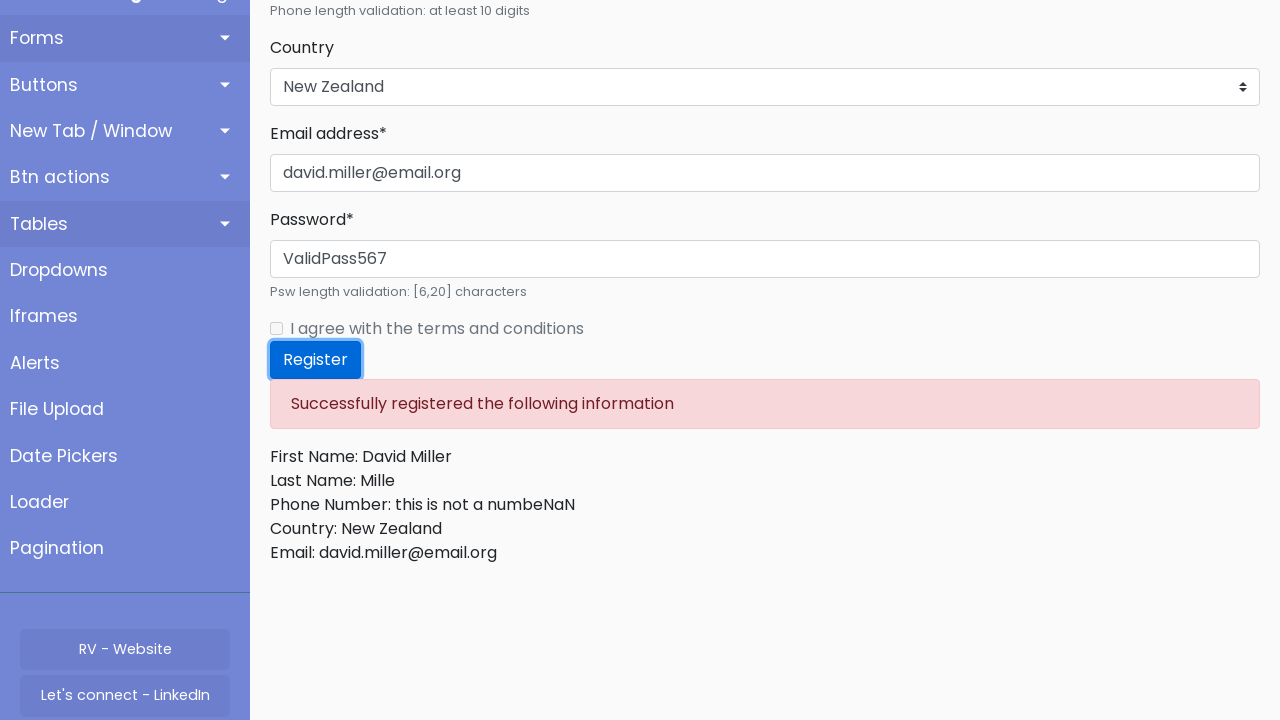